Tests browser navigation functionality by navigating between pages using forward and back buttons

Starting URL: https://rahulshettyacademy.com

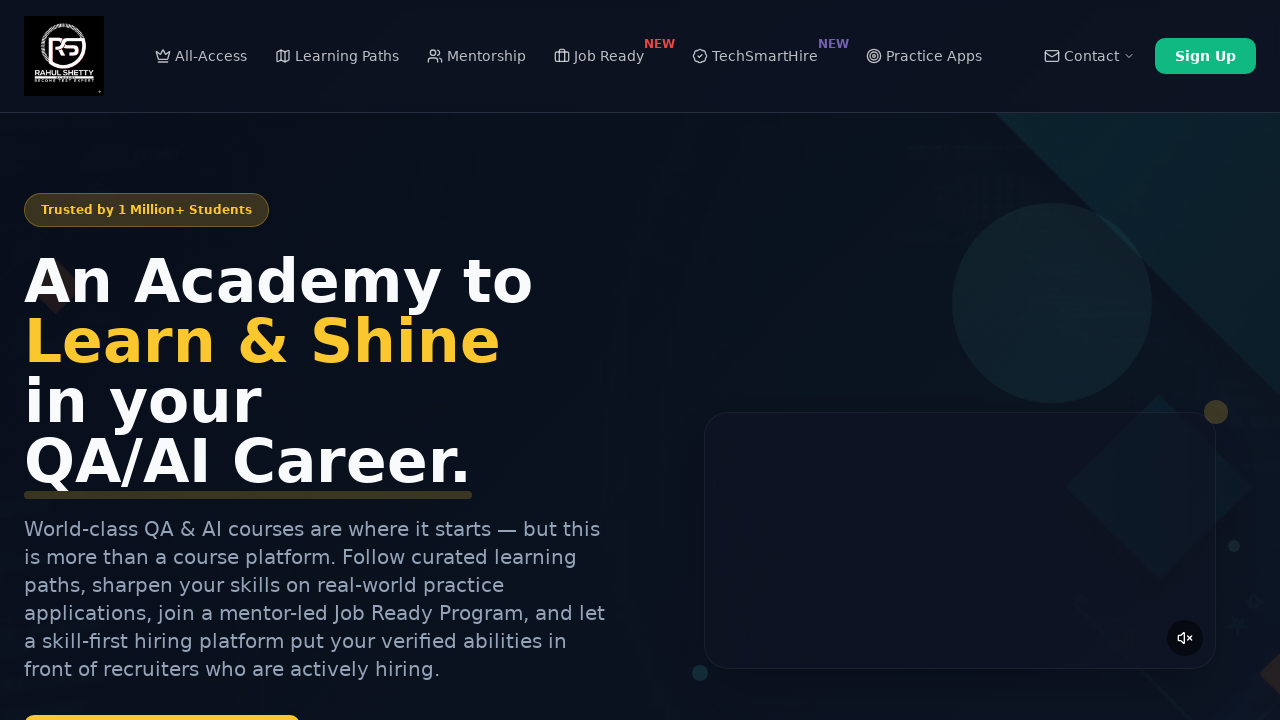

Navigated to https://rahulshettyacademy.com/seleniumPractise/#/
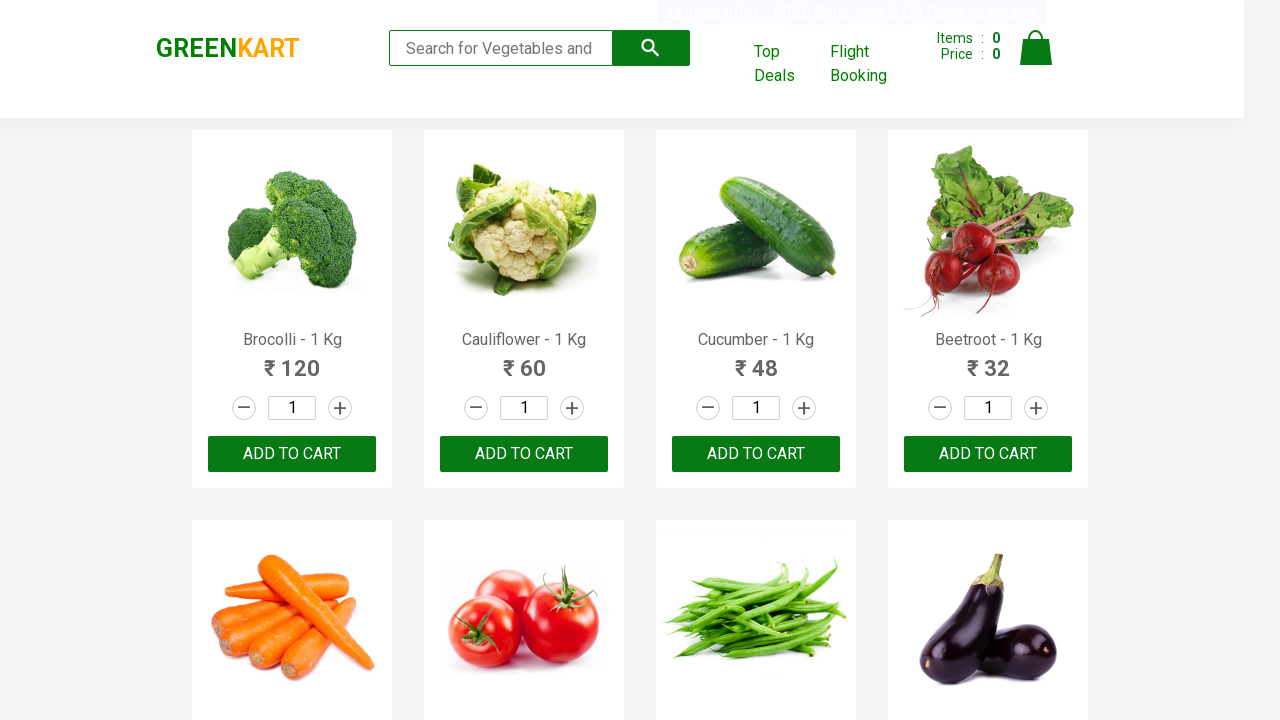

Navigated back to previous page
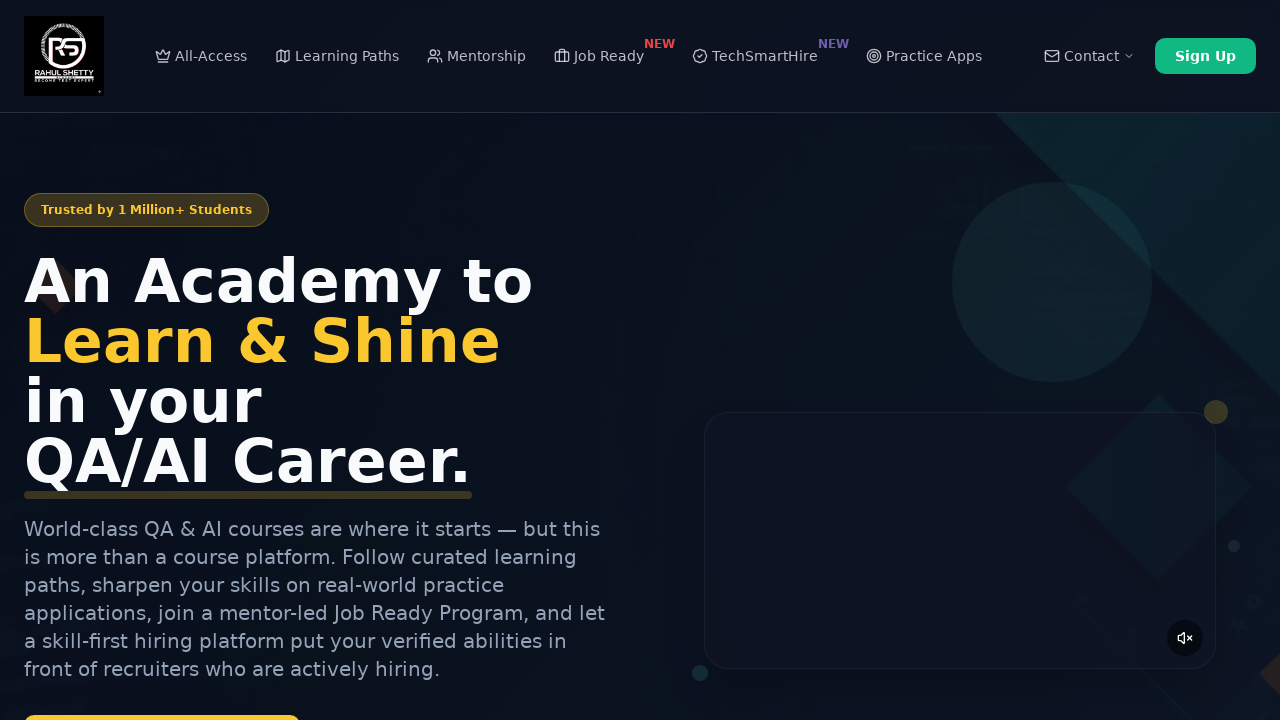

Navigated forward to the second page again
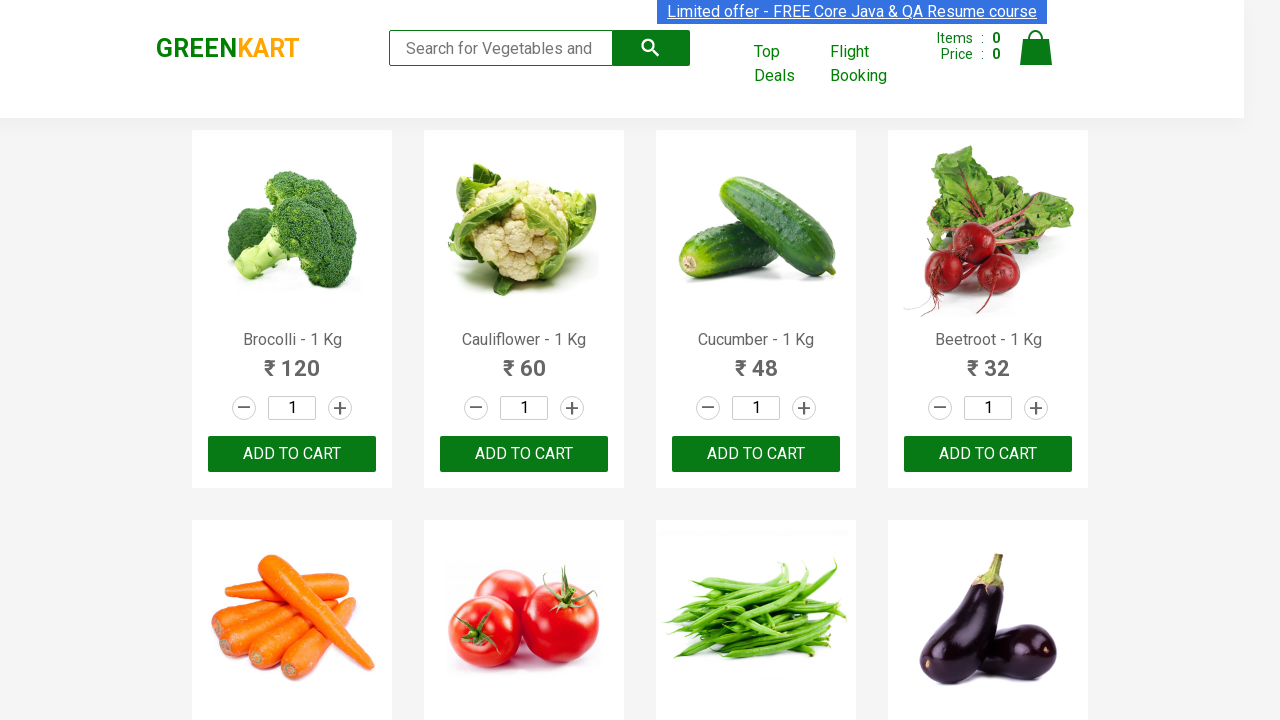

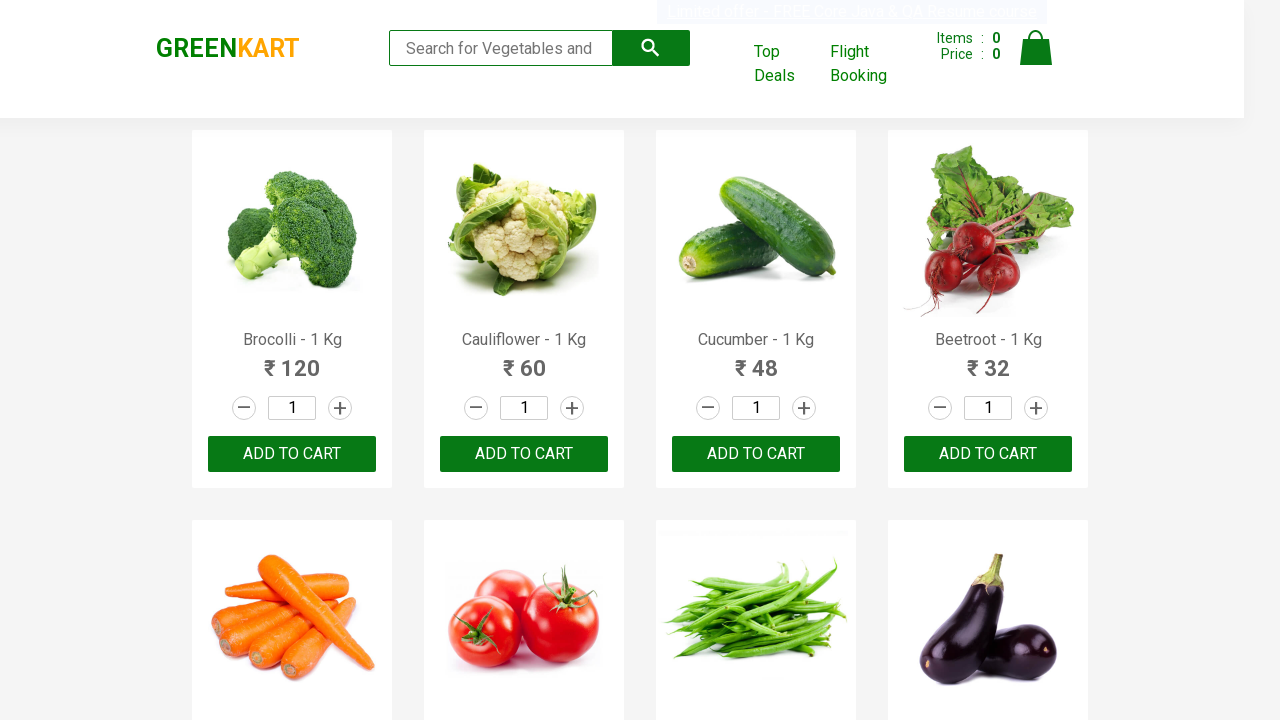